Tests an explicit wait scenario where the script waits for a price to change to $100, then clicks a book button, calculates a mathematical formula based on a displayed value, enters the answer, and submits it.

Starting URL: http://suninjuly.github.io/explicit_wait2.html

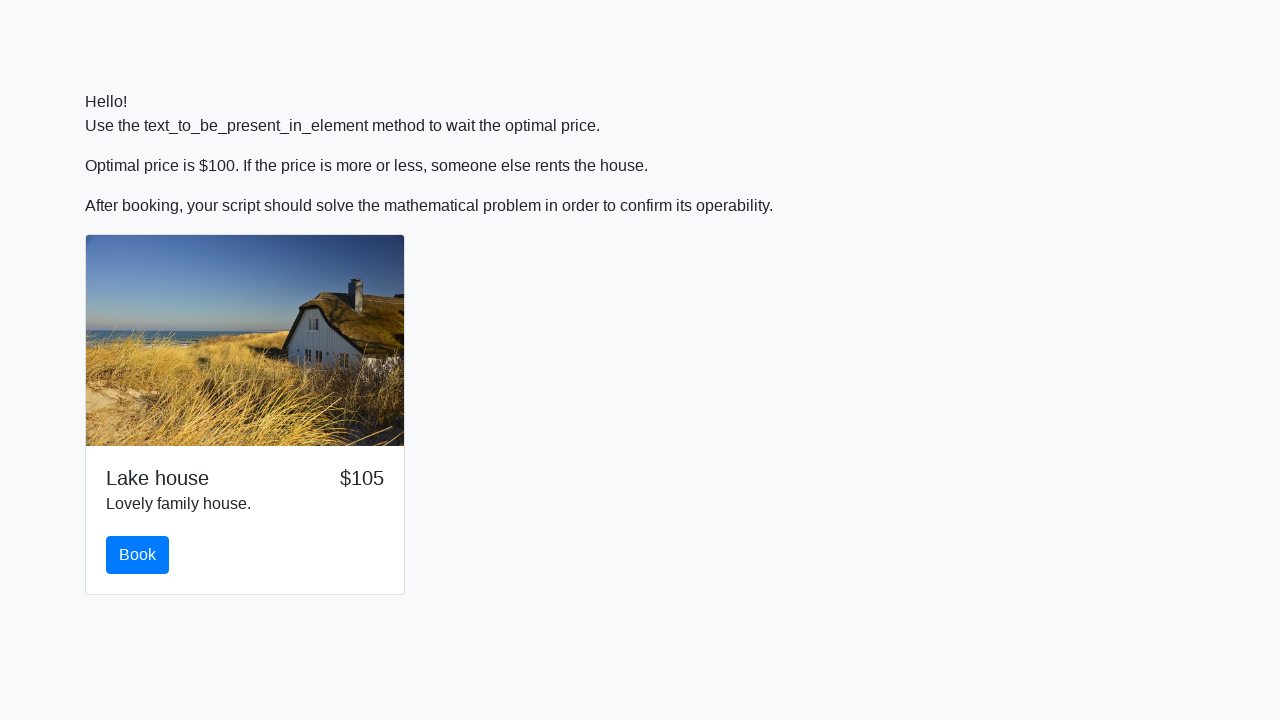

Waited for price to change to $100
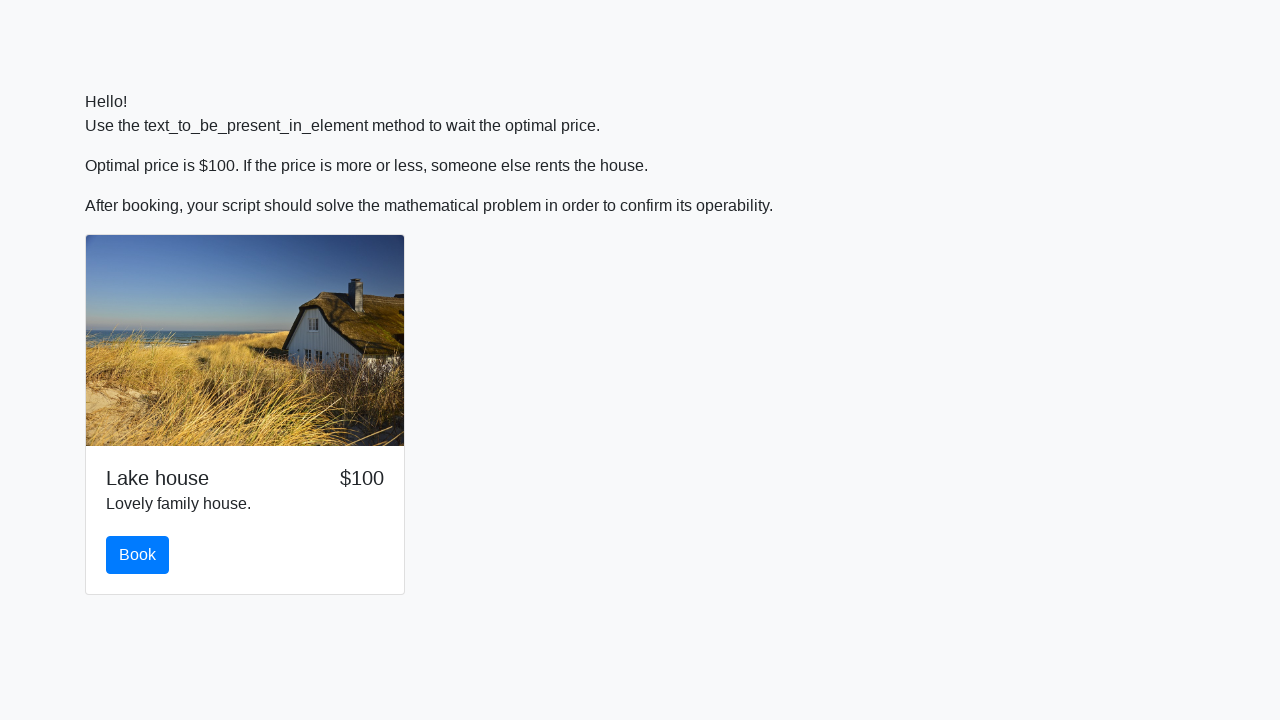

Clicked the book button at (138, 555) on #book
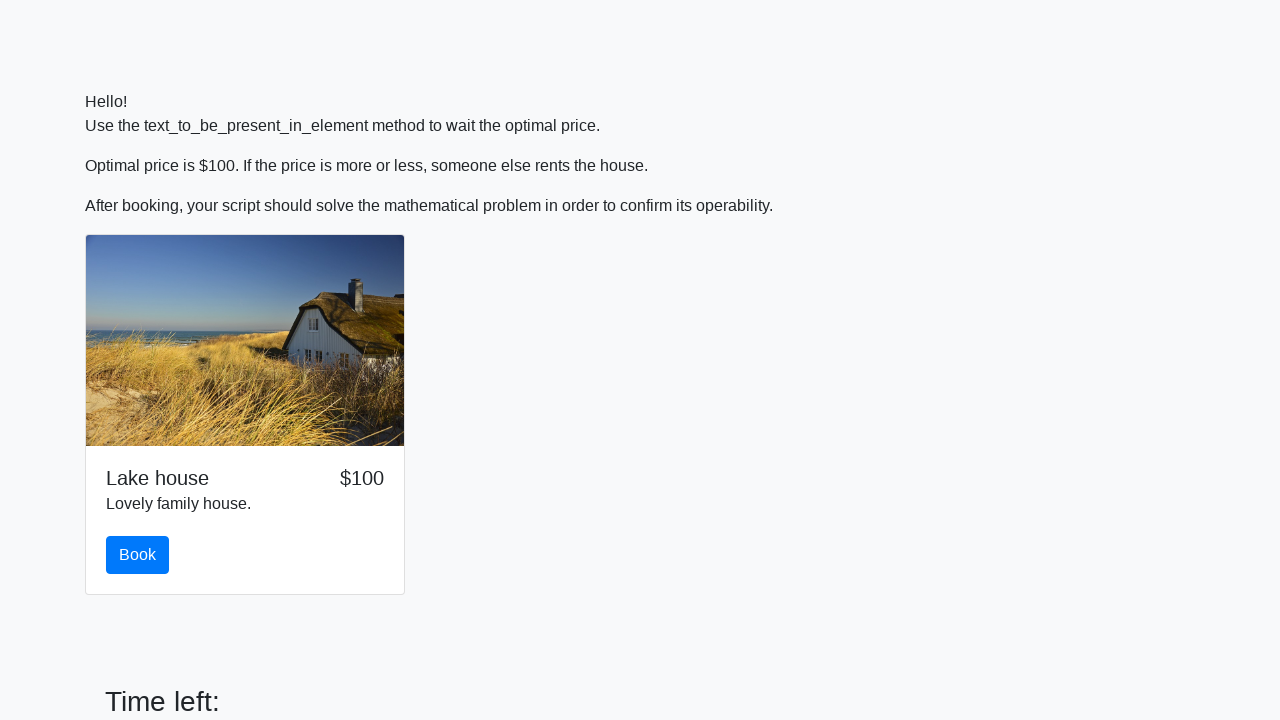

Retrieved input value: 499
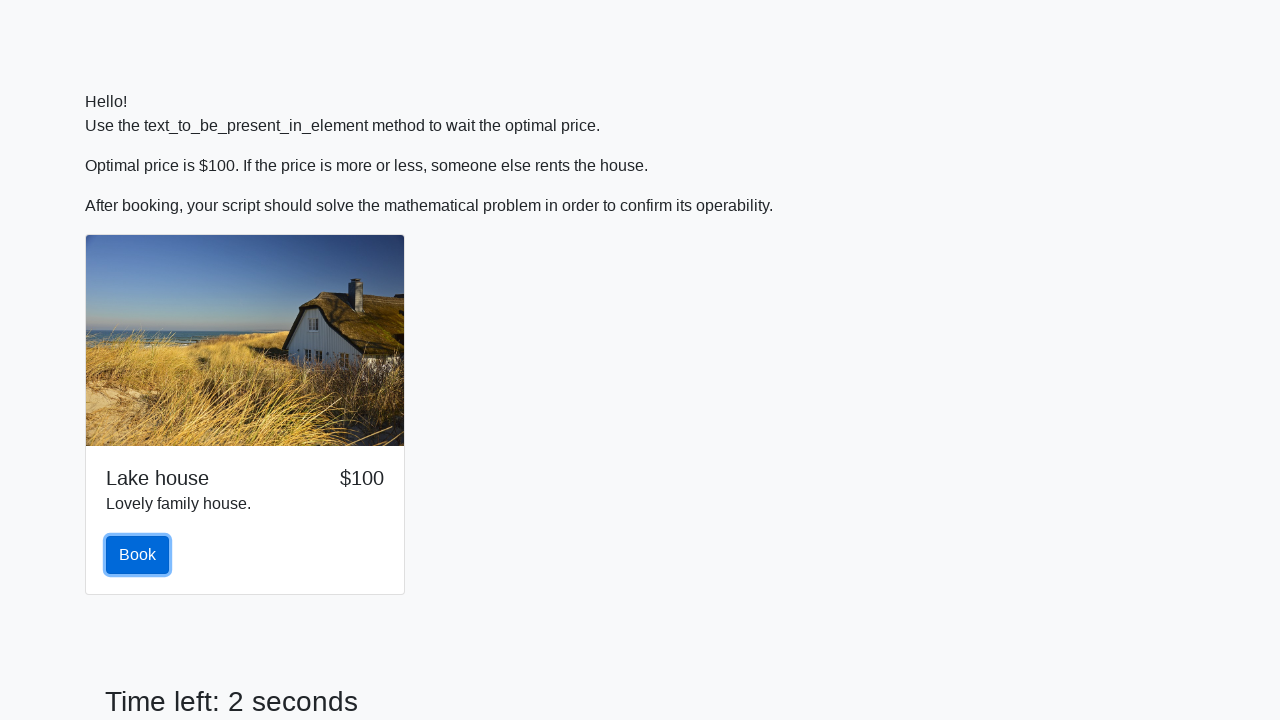

Calculated mathematical formula result: 1.7735859944824972
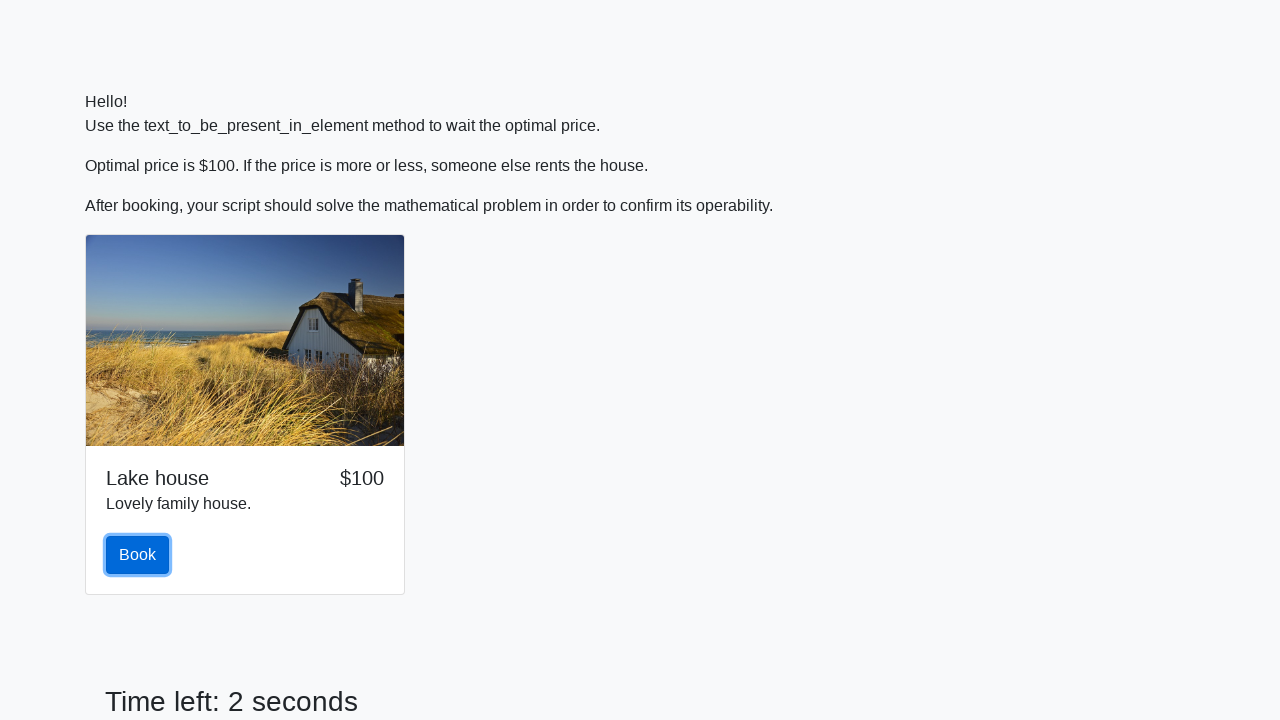

Entered calculated answer: 1.7735859944824972 on #answer
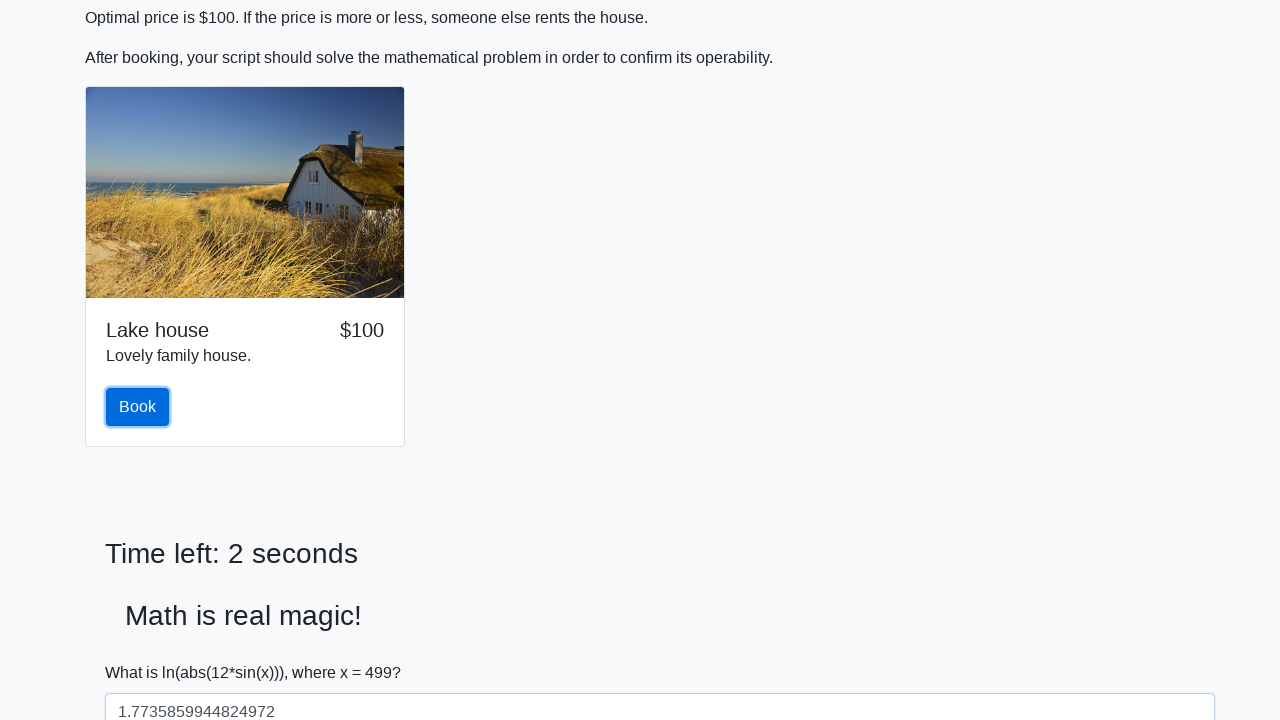

Clicked the solve button to submit answer at (143, 651) on #solve
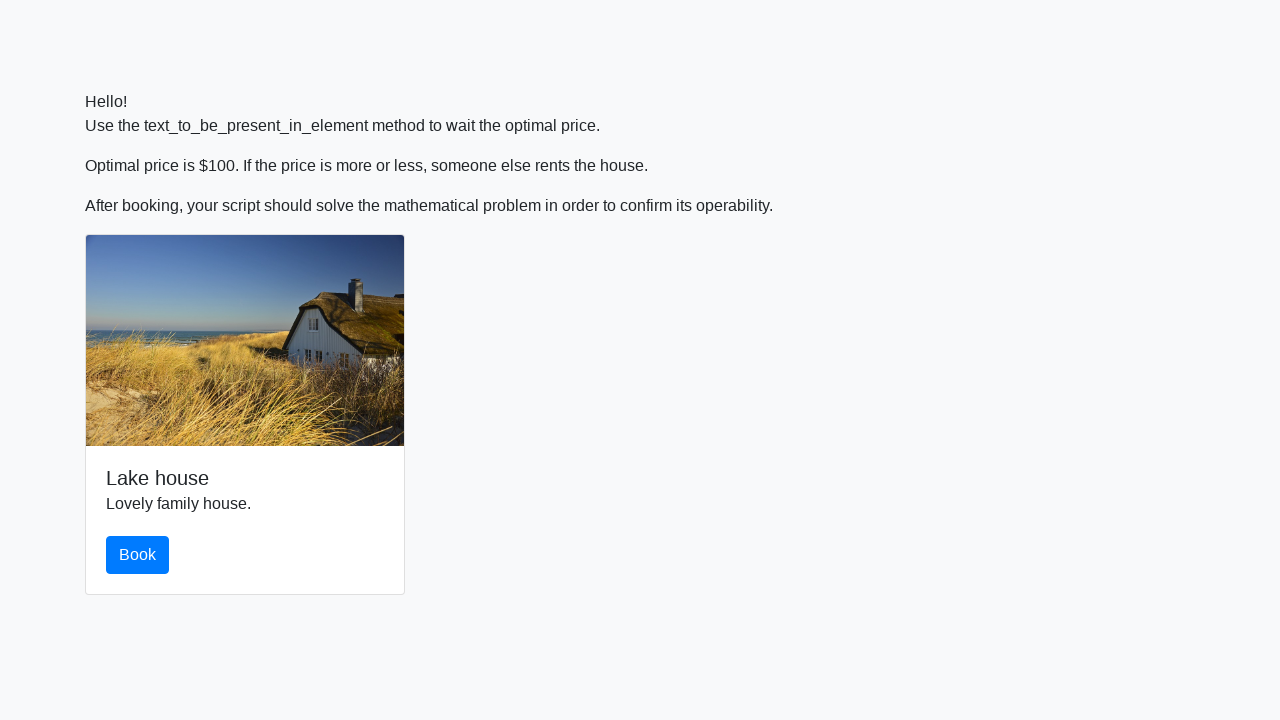

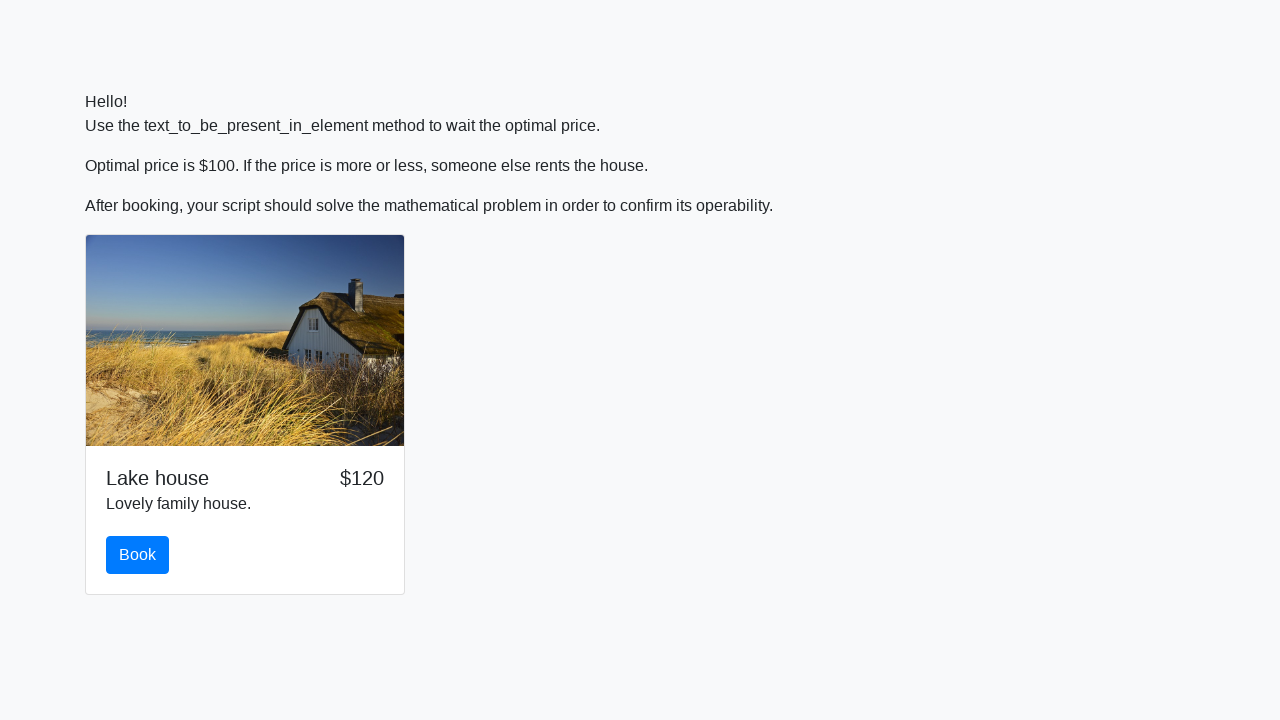